Tests the Radio Button functionality by selecting the 'Yes' radio button option.

Starting URL: https://demoqa.com/

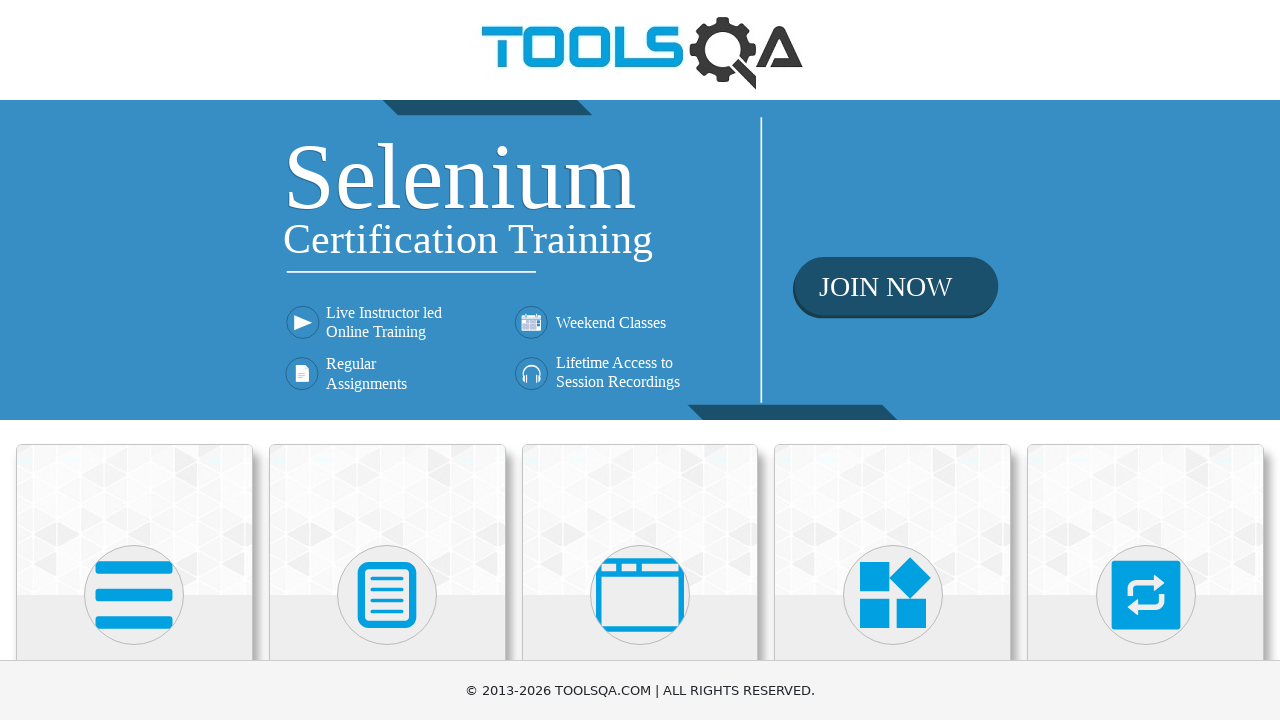

Clicked on Elements section at (134, 360) on text=Elements
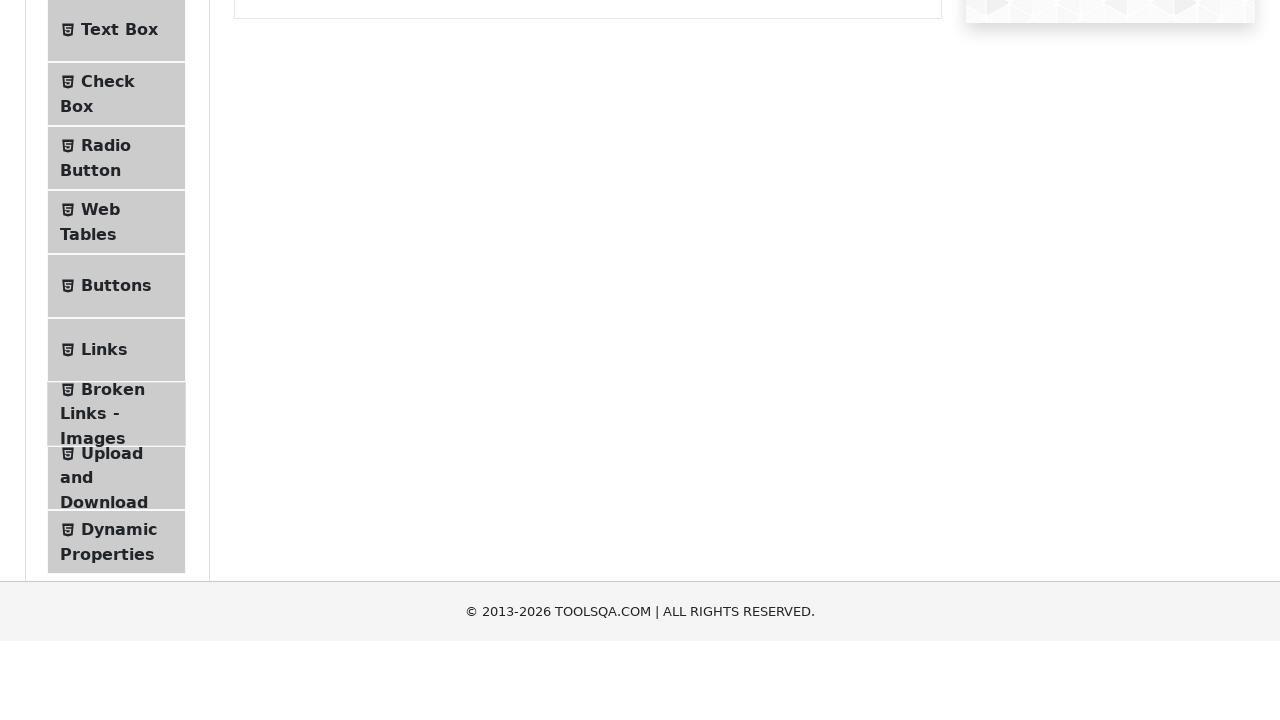

Clicked on Radio Button option at (106, 376) on text=Radio Button
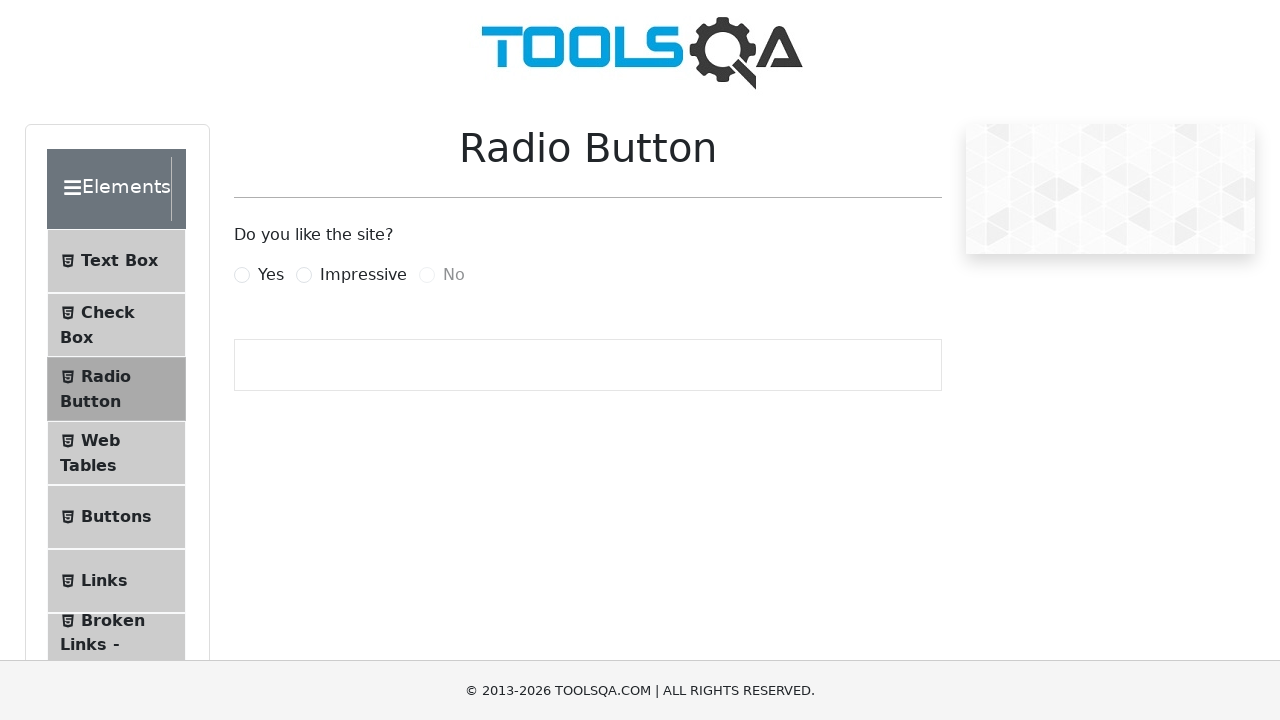

Clicked the 'Yes' radio button at (271, 275) on label[for='yesRadio']
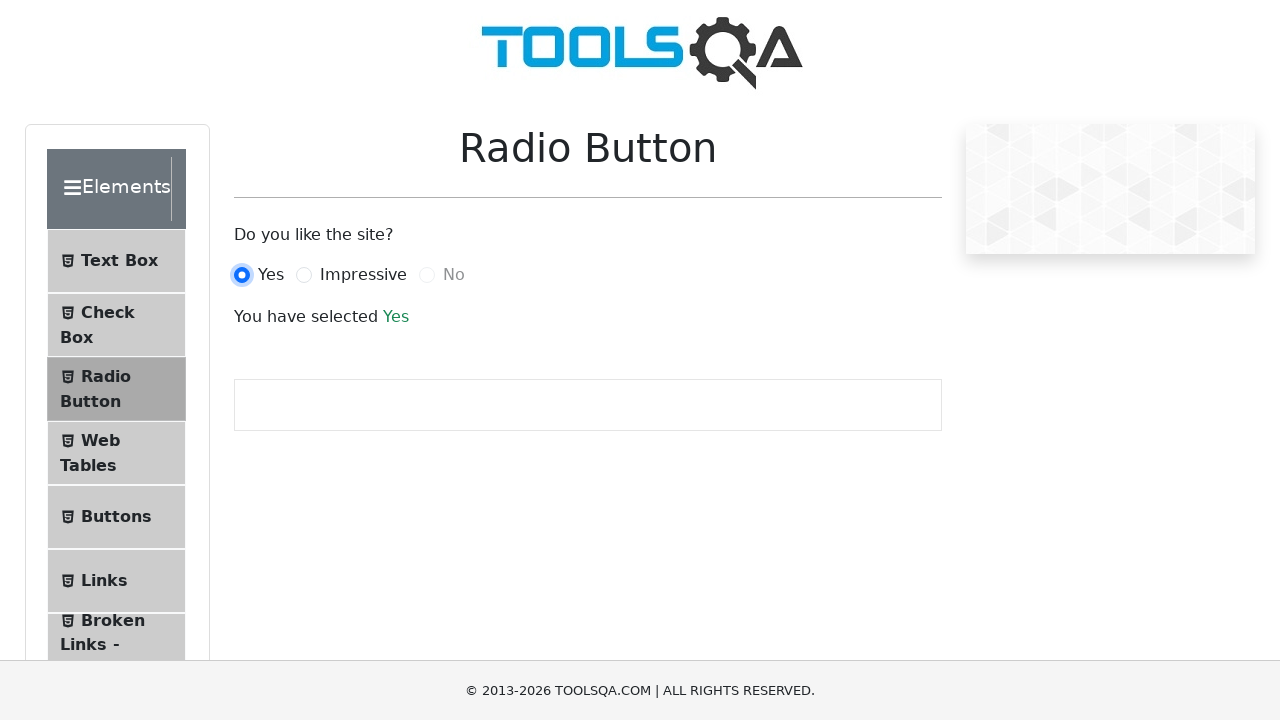

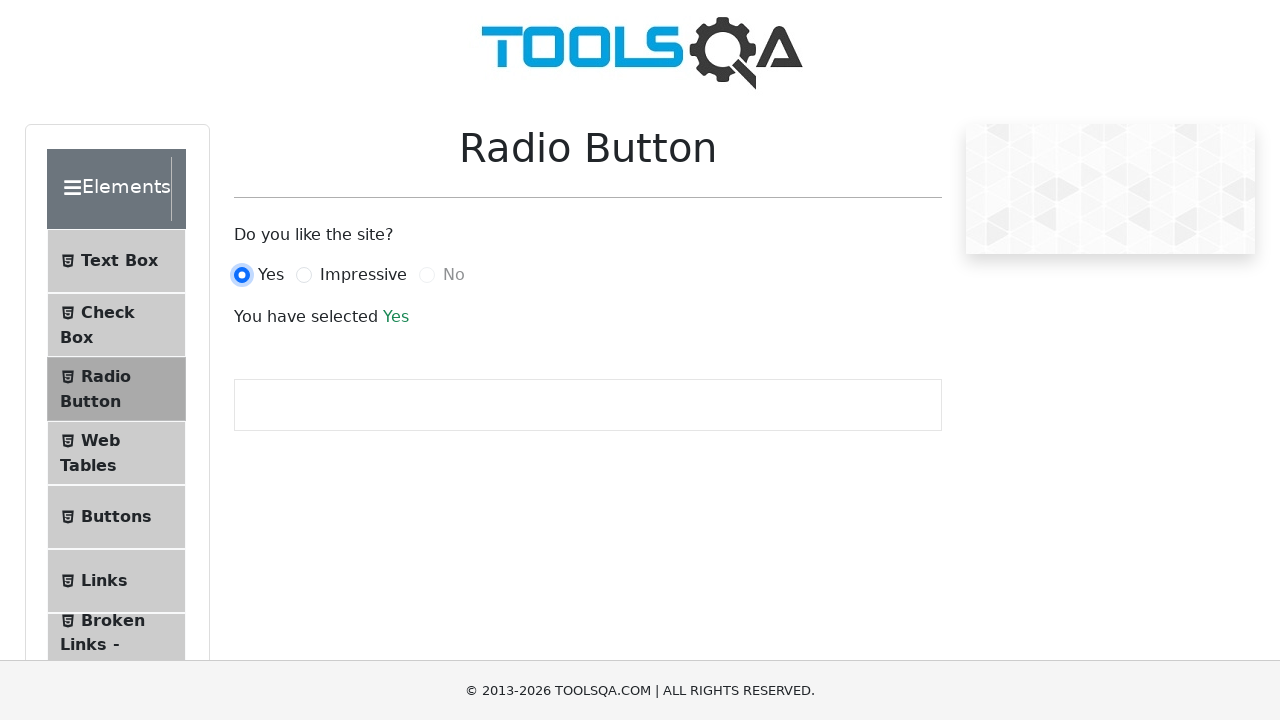